Tests handling of nested iframes by clicking on a tab to show an iframe within an iframe, then switching to the outer iframe, then to the inner iframe, and finally typing text into an input field inside the inner iframe.

Starting URL: http://demo.automationtesting.in/Frames.html

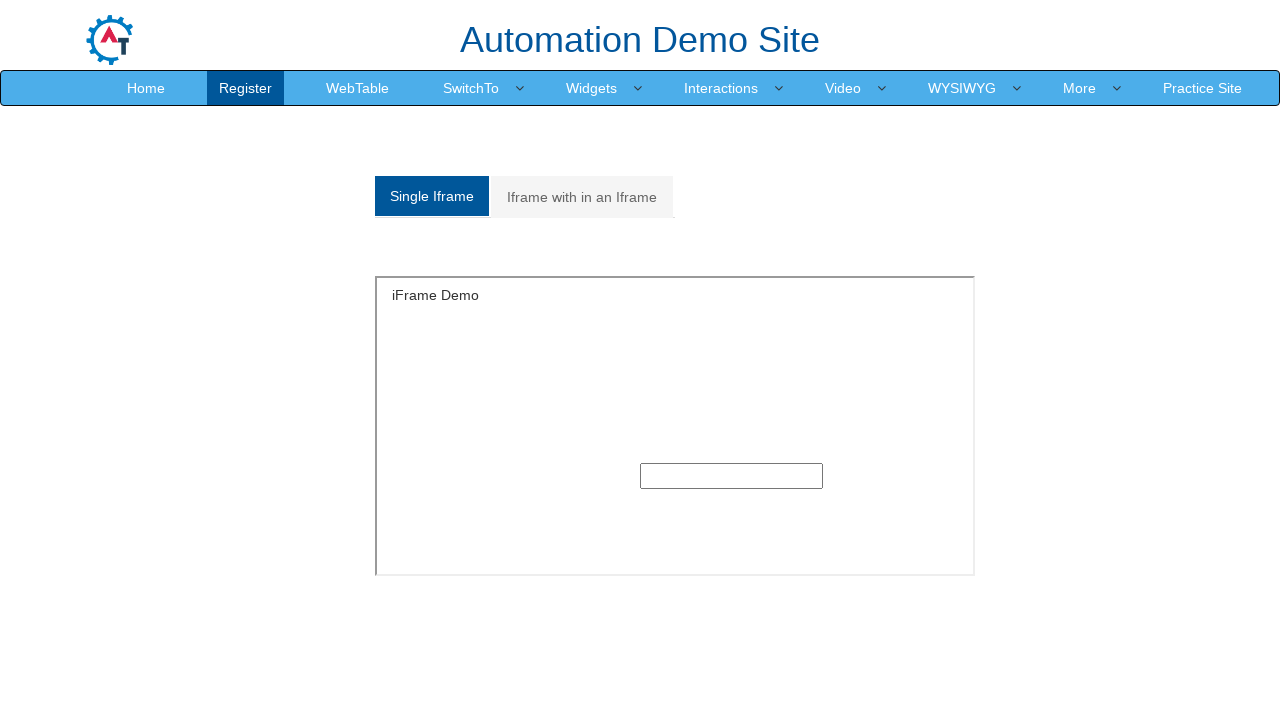

Clicked on 'Iframe with in an Iframe' tab at (582, 197) on xpath=//a[contains(text(),'Iframe with in an Iframe')]
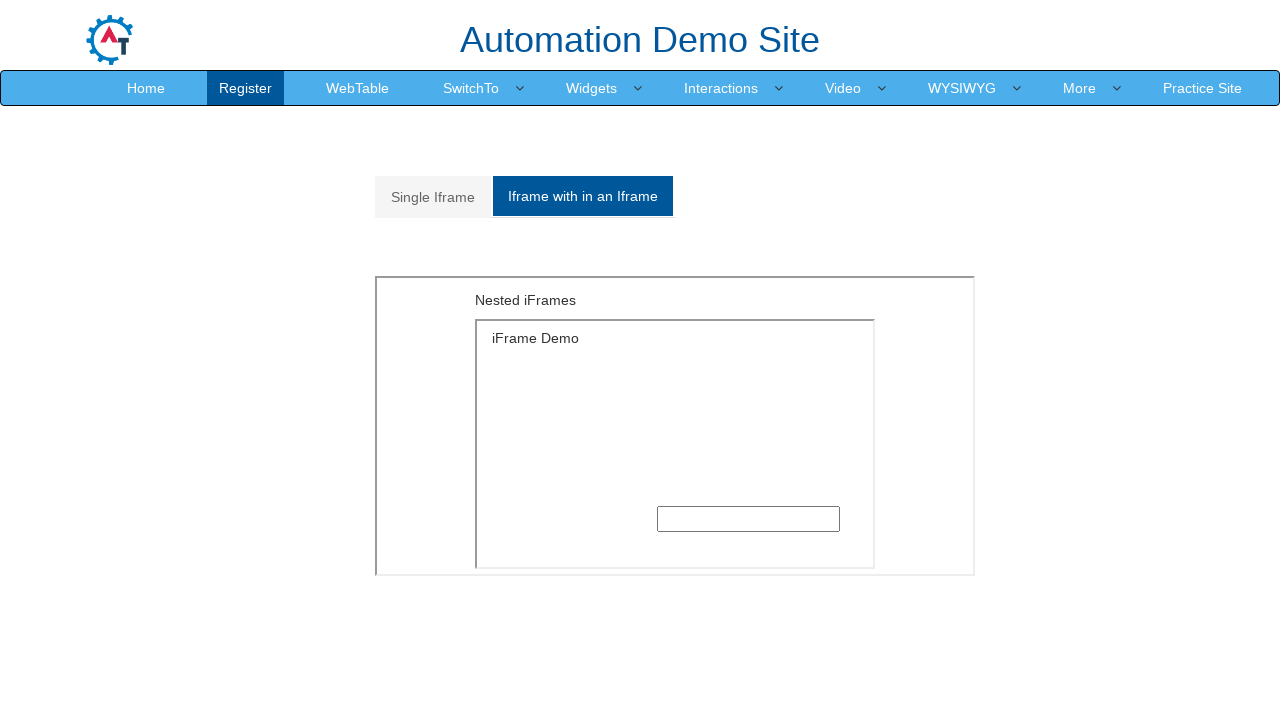

Located outer iframe
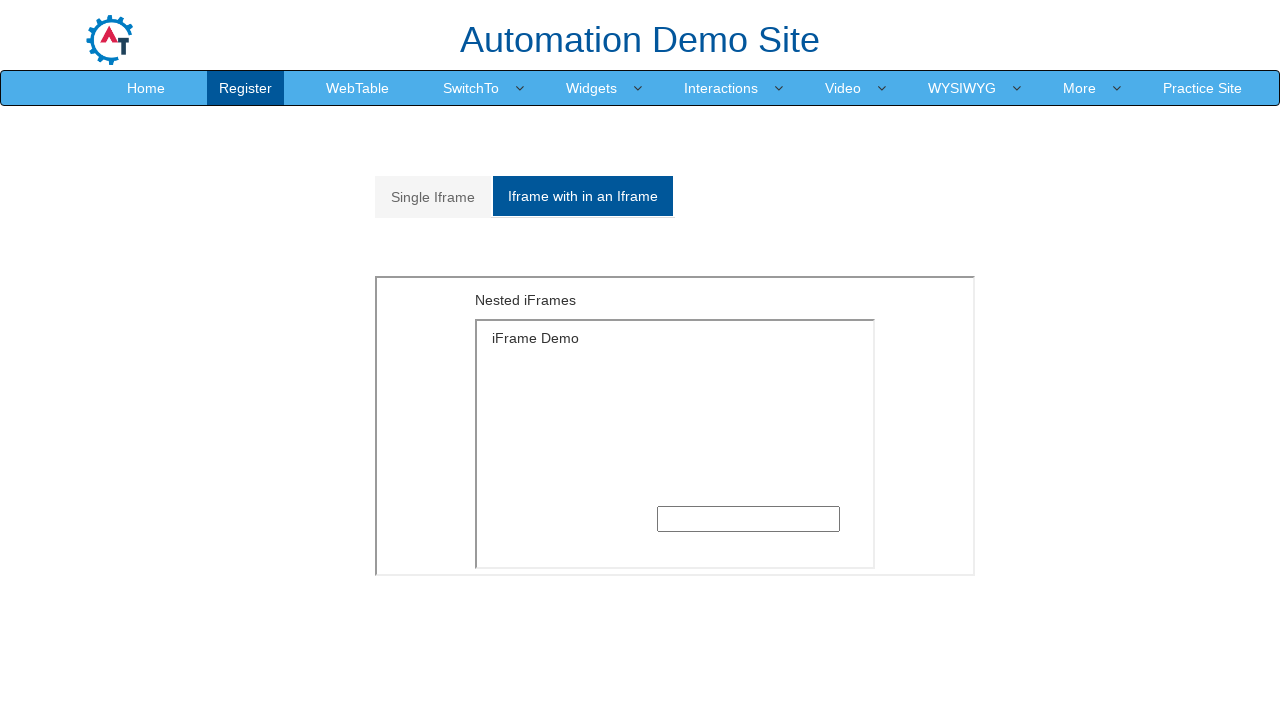

Located inner iframe within outer iframe
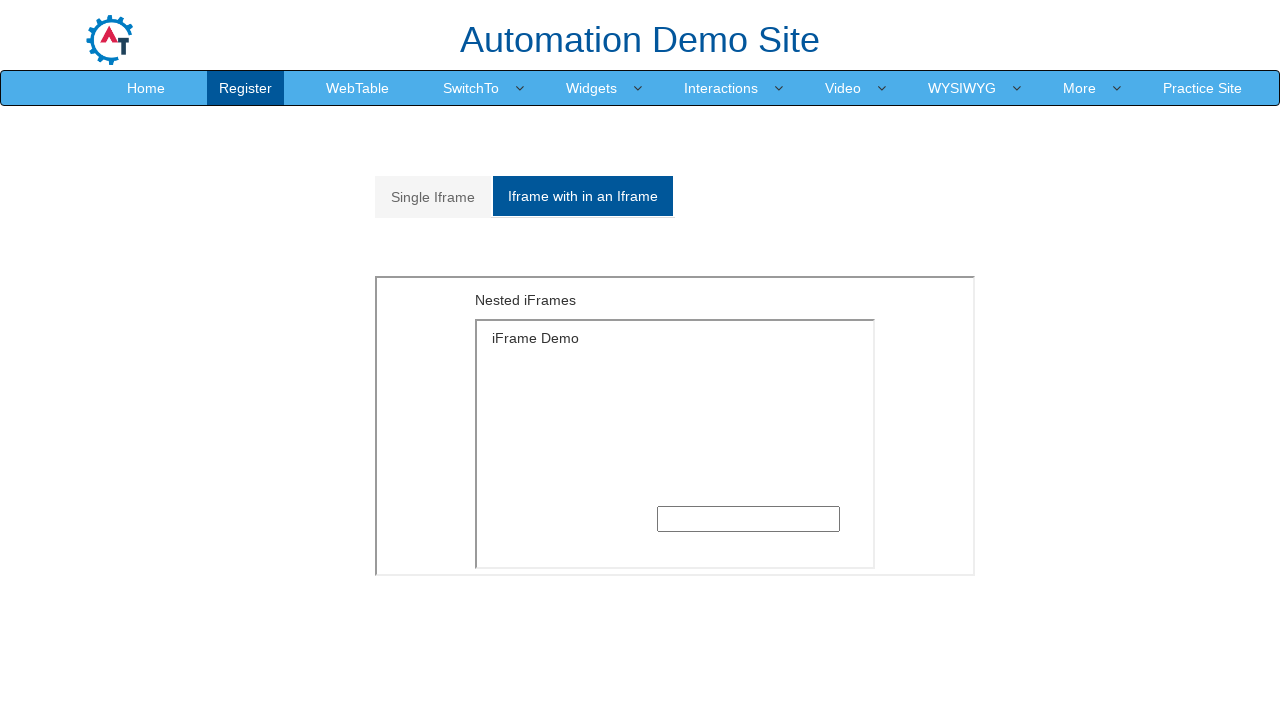

Typed 'Welcome' into text input field in inner iframe on xpath=//*[@id='Multiple']/iframe >> internal:control=enter-frame >> xpath=//ifra
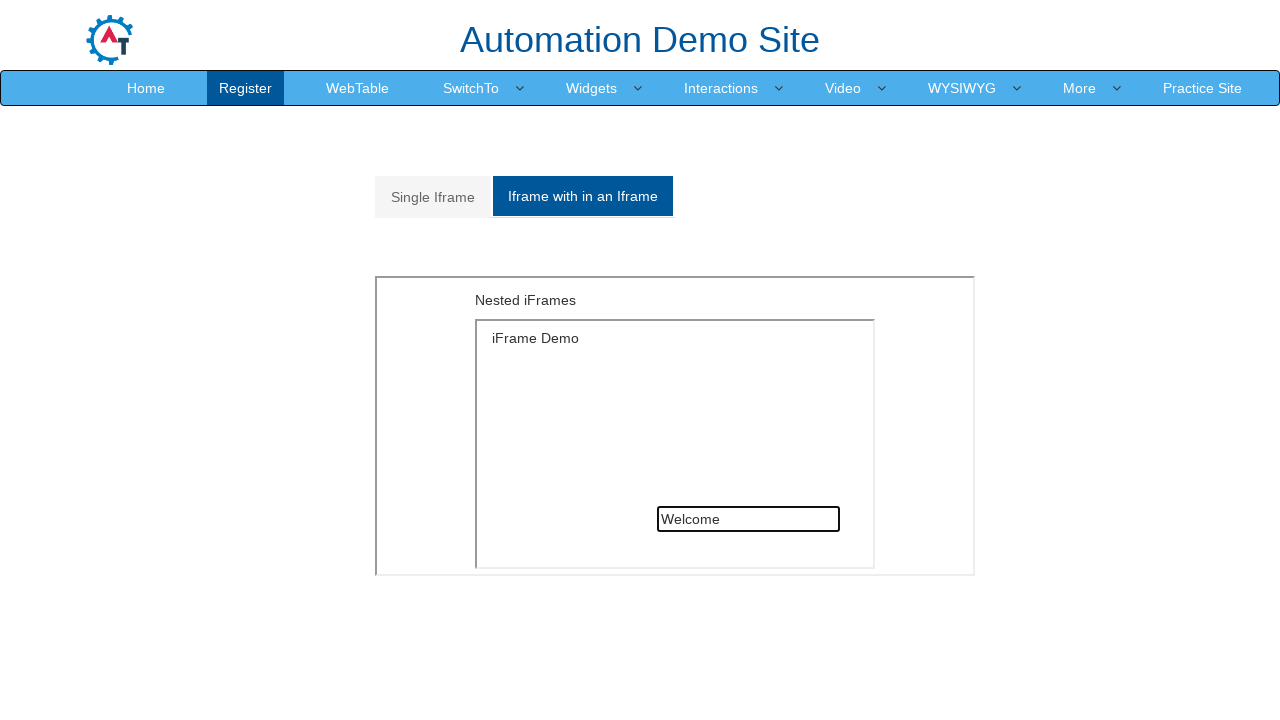

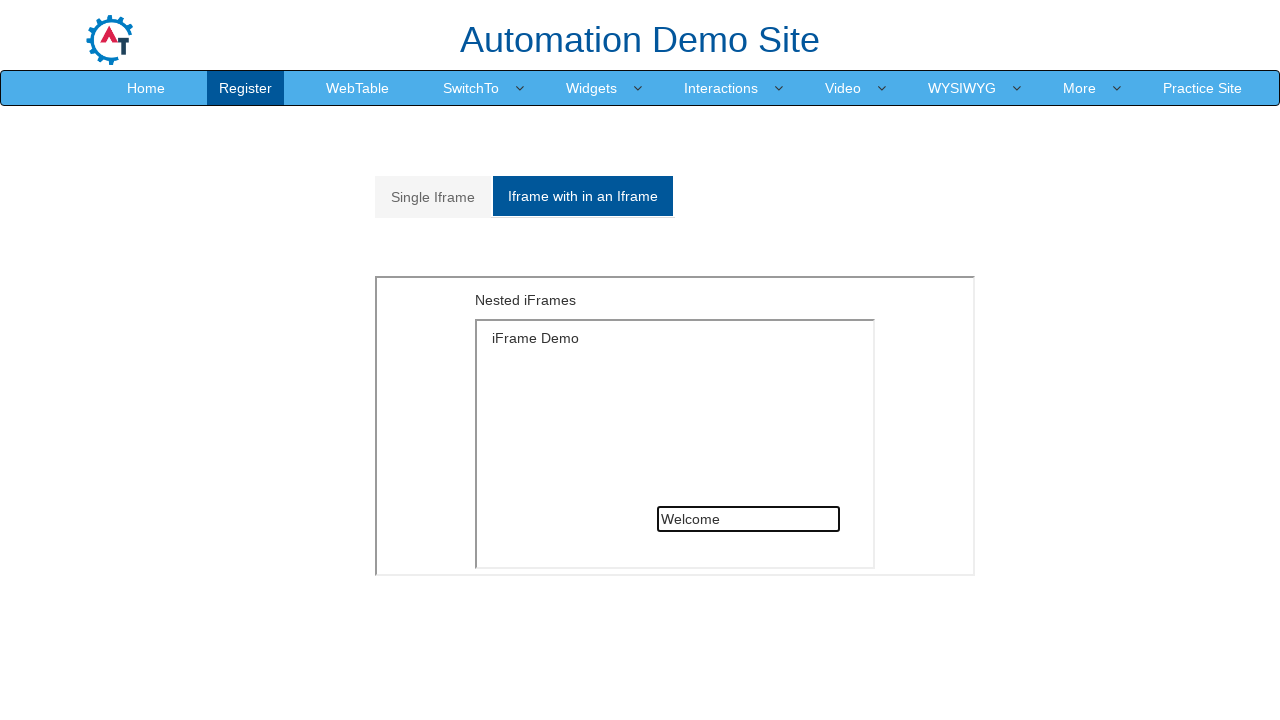